Tests alert handling functionality by triggering a prompt alert, entering text, and verifying the result

Starting URL: https://www.leafground.com/alert.xhtml

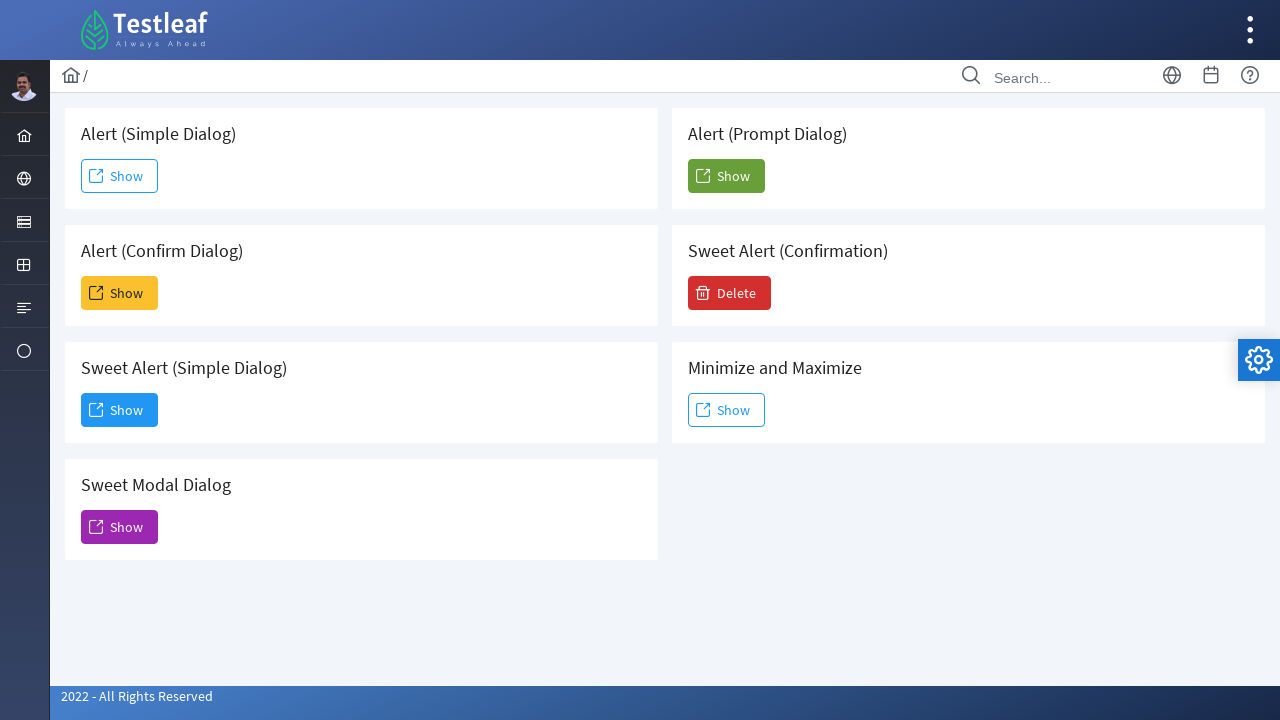

Clicked Show button to trigger prompt alert at (726, 176) on (//span[text()='Show'])[5]
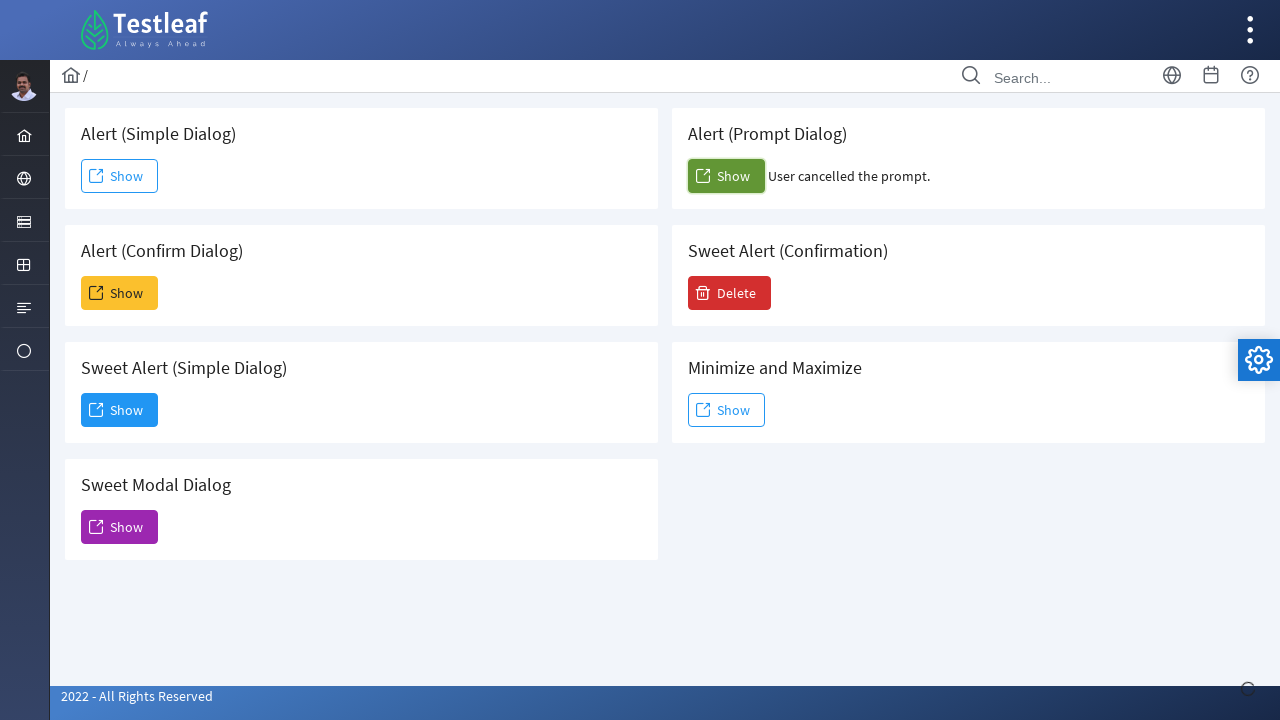

Set up dialog handler to accept prompt with 'Nemo'
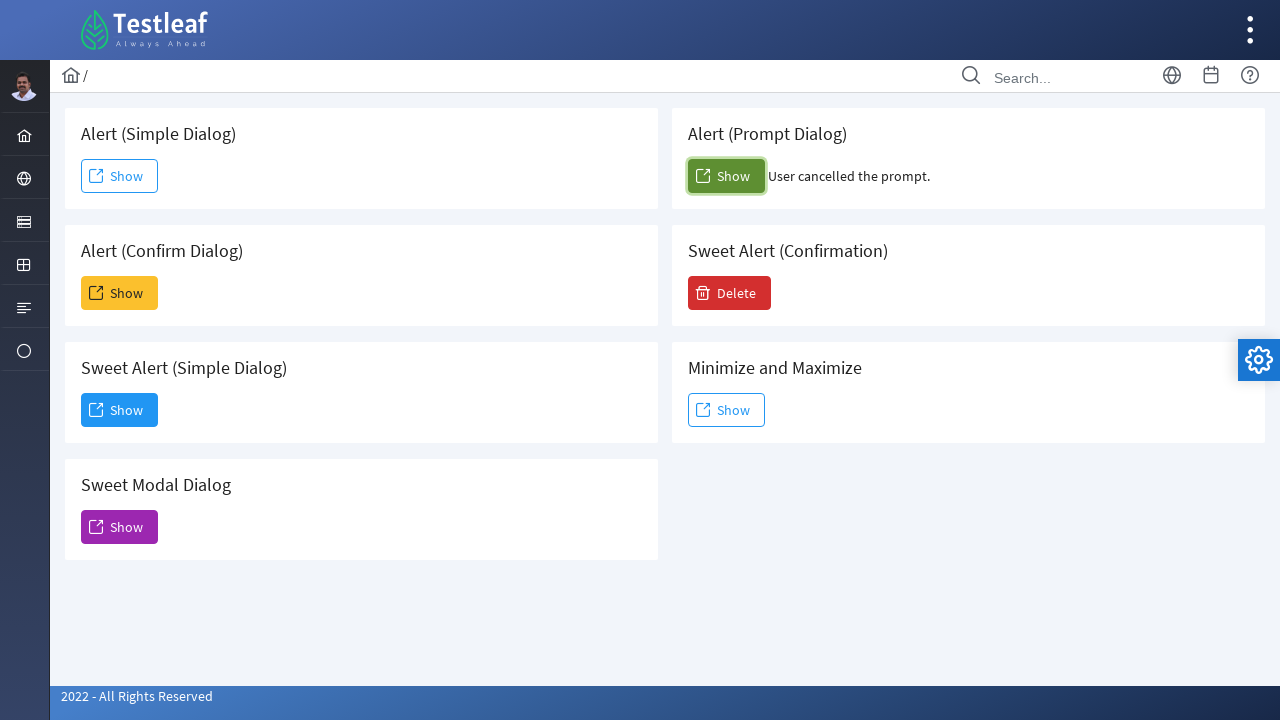

Waited for result text element to appear
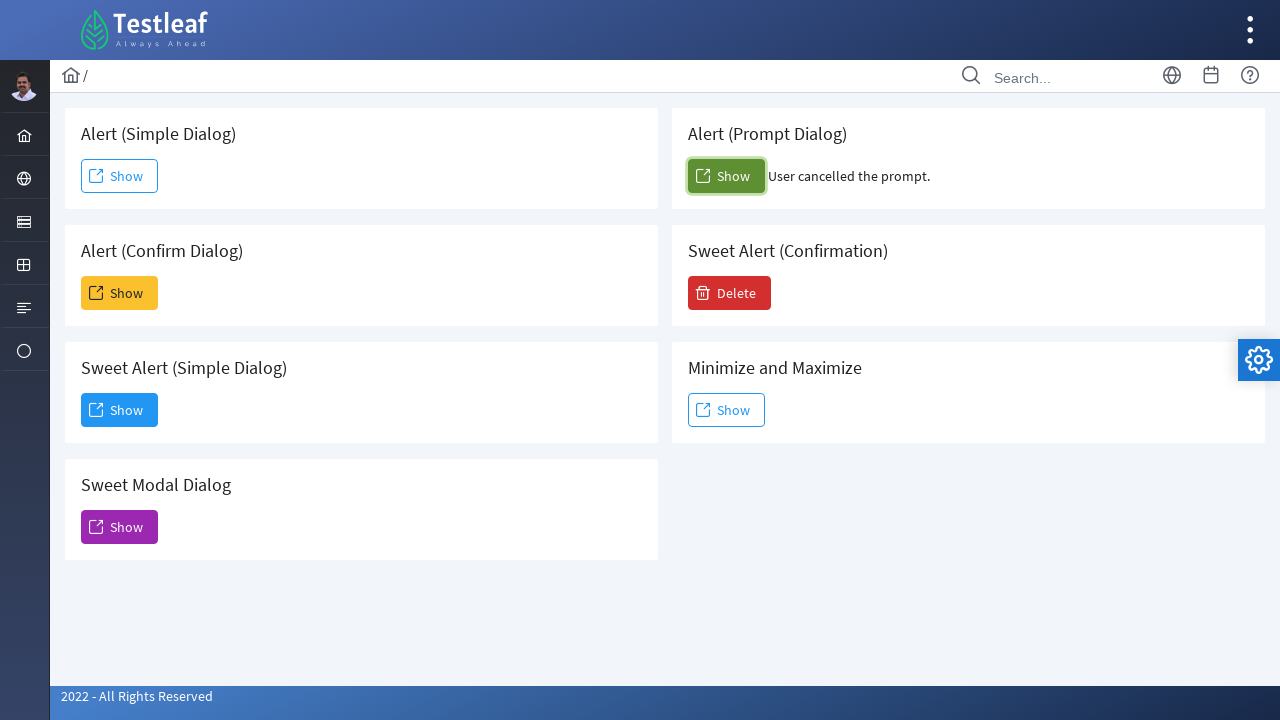

Retrieved result text: User cancelled the prompt.
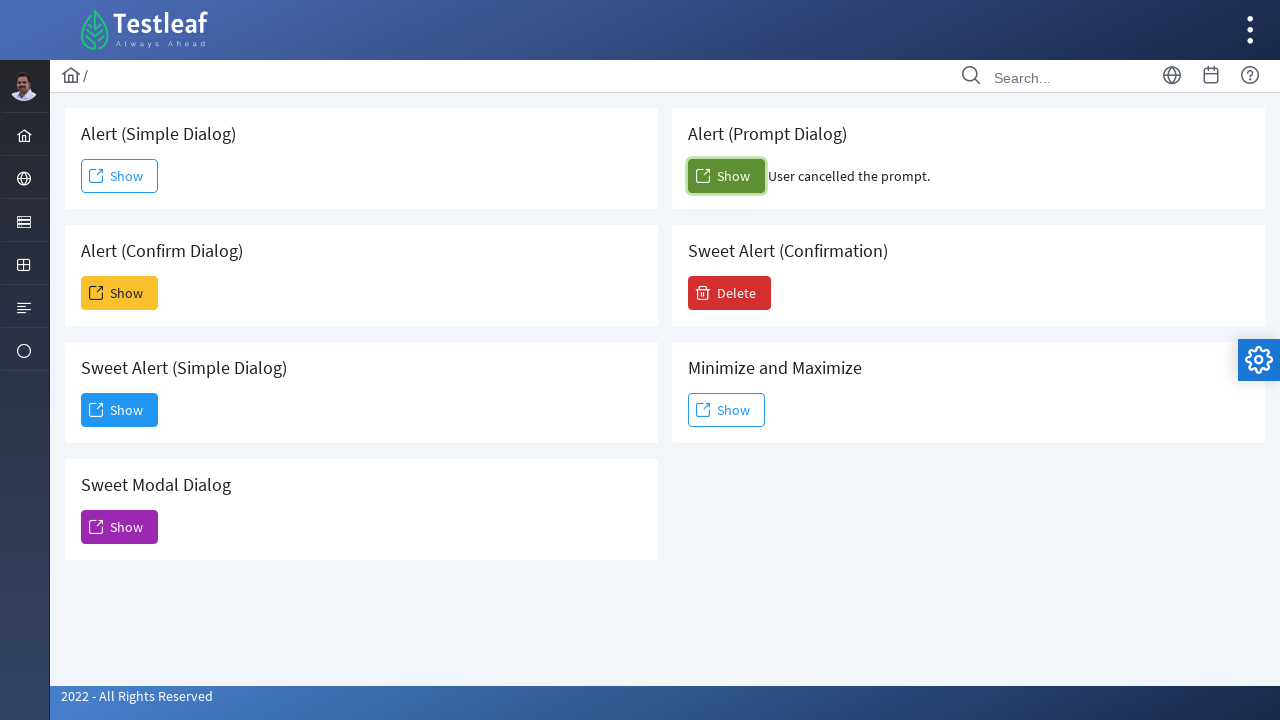

Printed result text to console
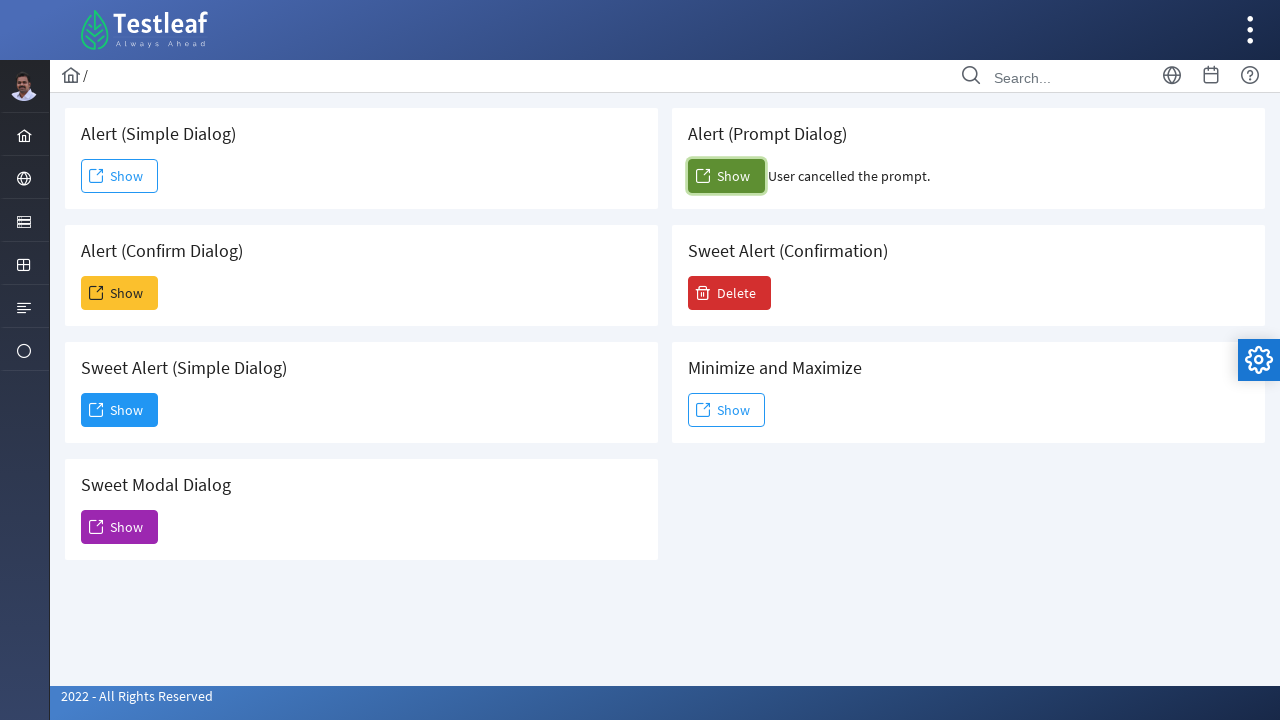

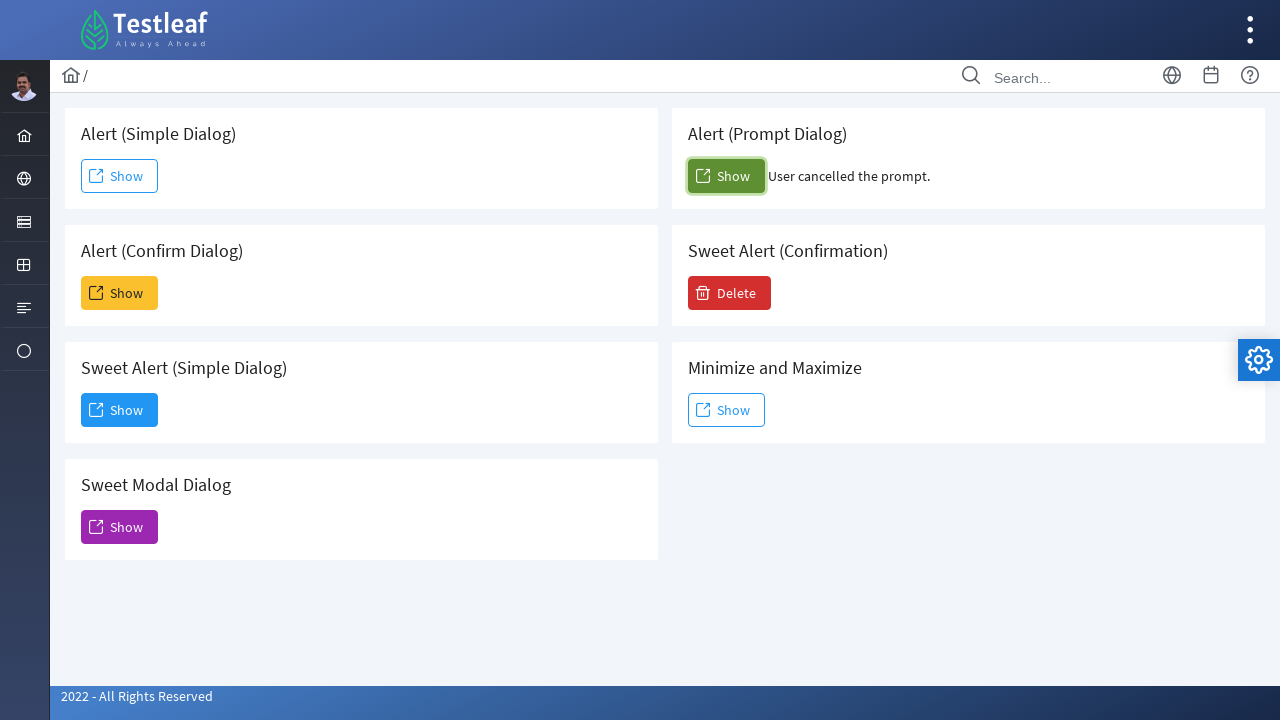